Tests infinite scroll functionality by navigating to the infinite scroll page, scrolling down, and verifying that additional content paragraphs are loaded dynamically.

Starting URL: https://the-internet.herokuapp.com/

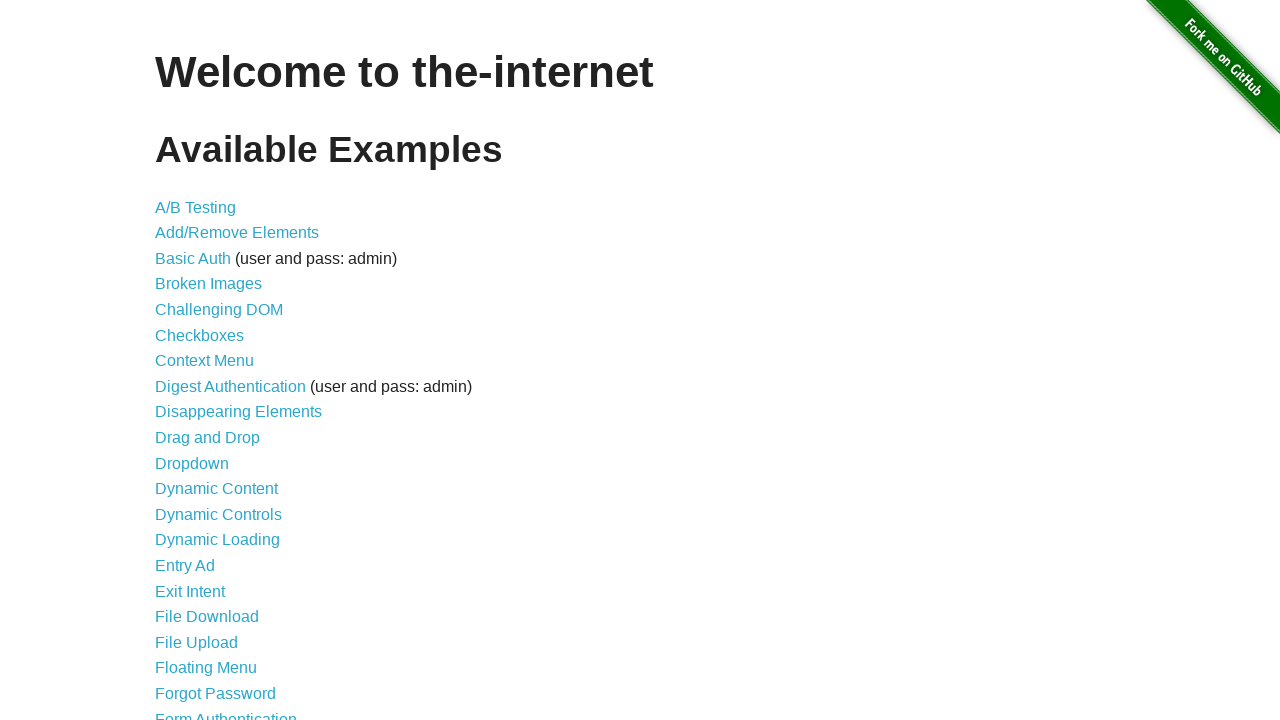

Clicked on the Infinite Scroll link at (201, 360) on xpath=//a[contains(text(),'Infinite Scroll')]
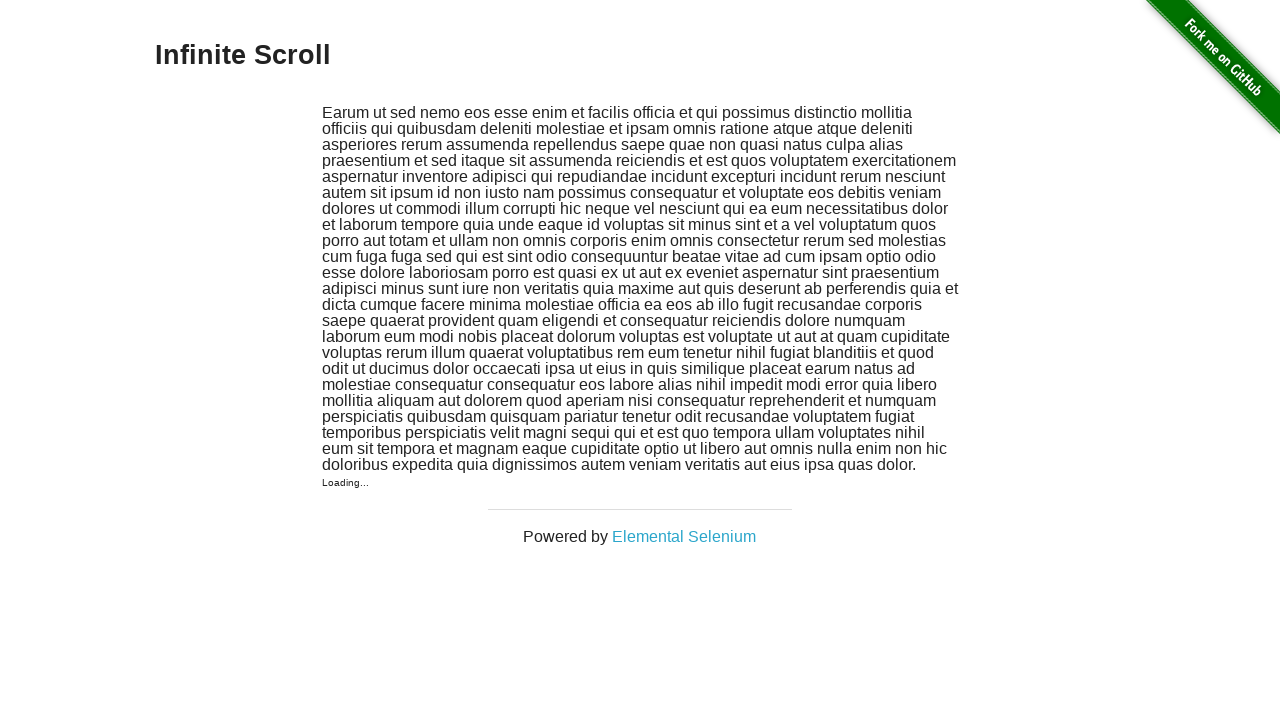

Infinite Scroll page loaded and heading verified
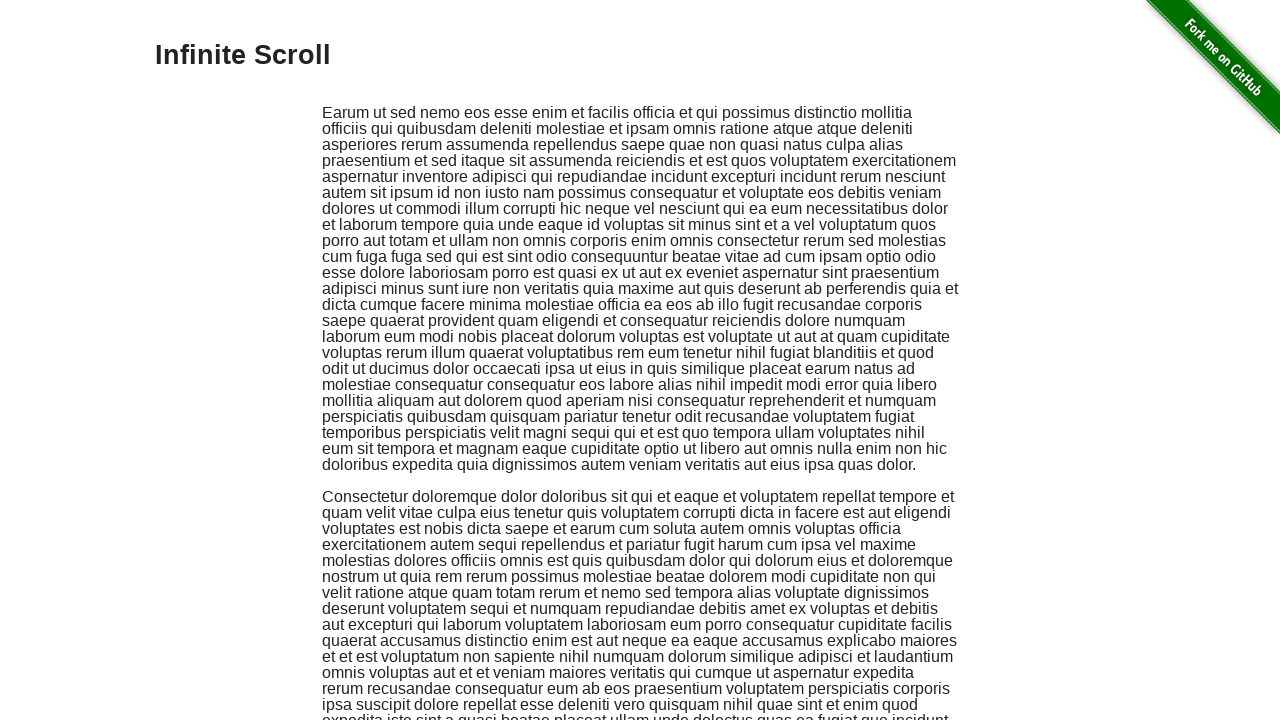

Retrieved initial count of dynamically loaded paragraphs: 2
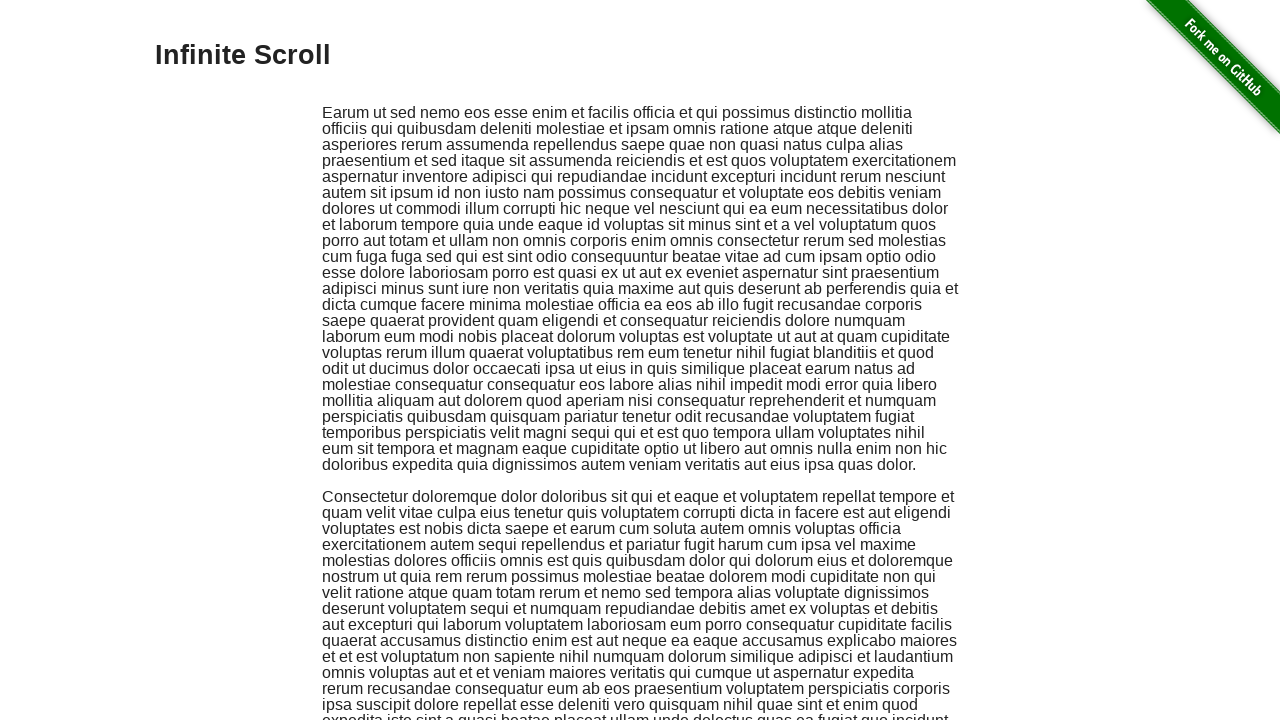

Scrolled down 2300 pixels to trigger infinite scroll
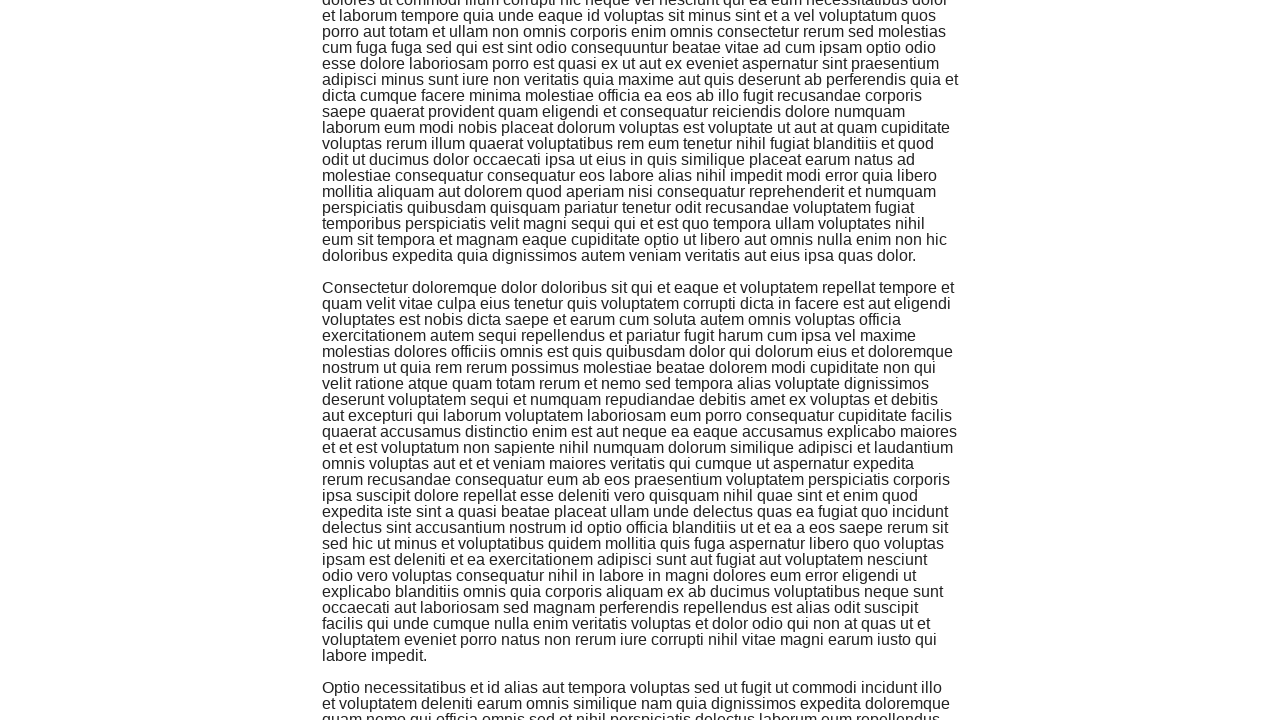

Waited 2000ms for new content to load dynamically
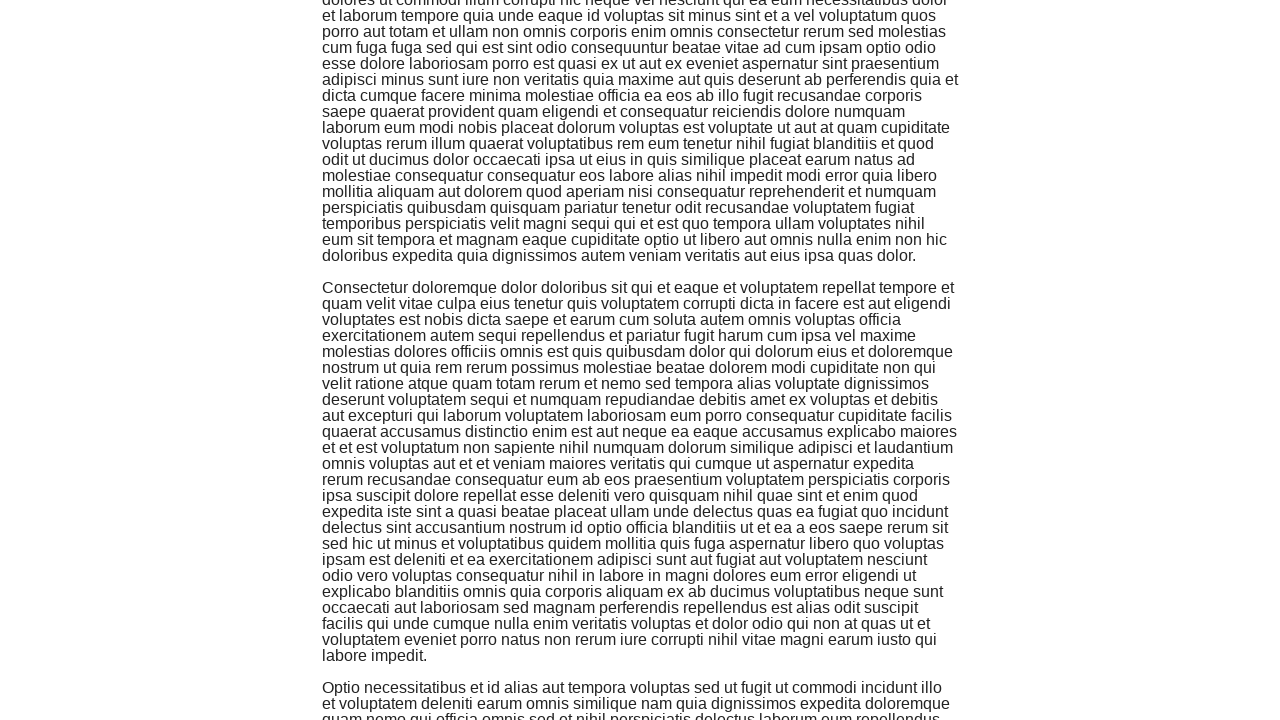

Confirmed that dynamically loaded paragraphs are present
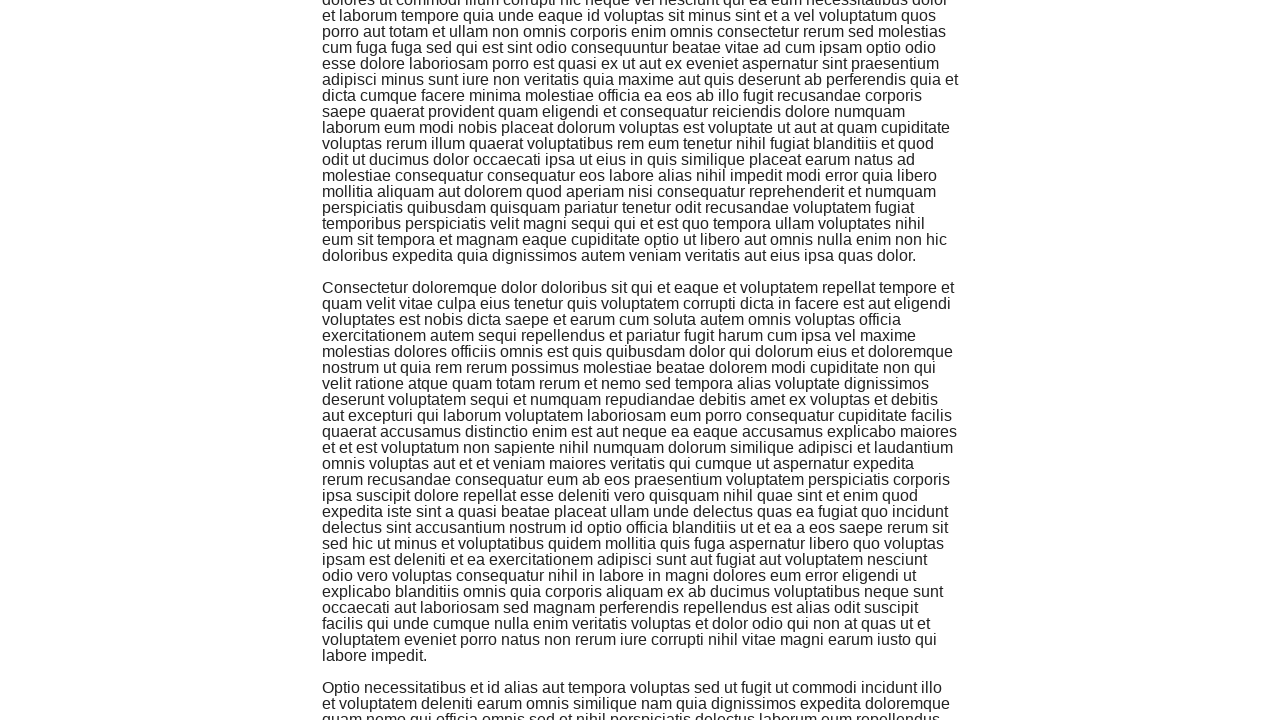

Retrieved final count of dynamically loaded paragraphs: 3
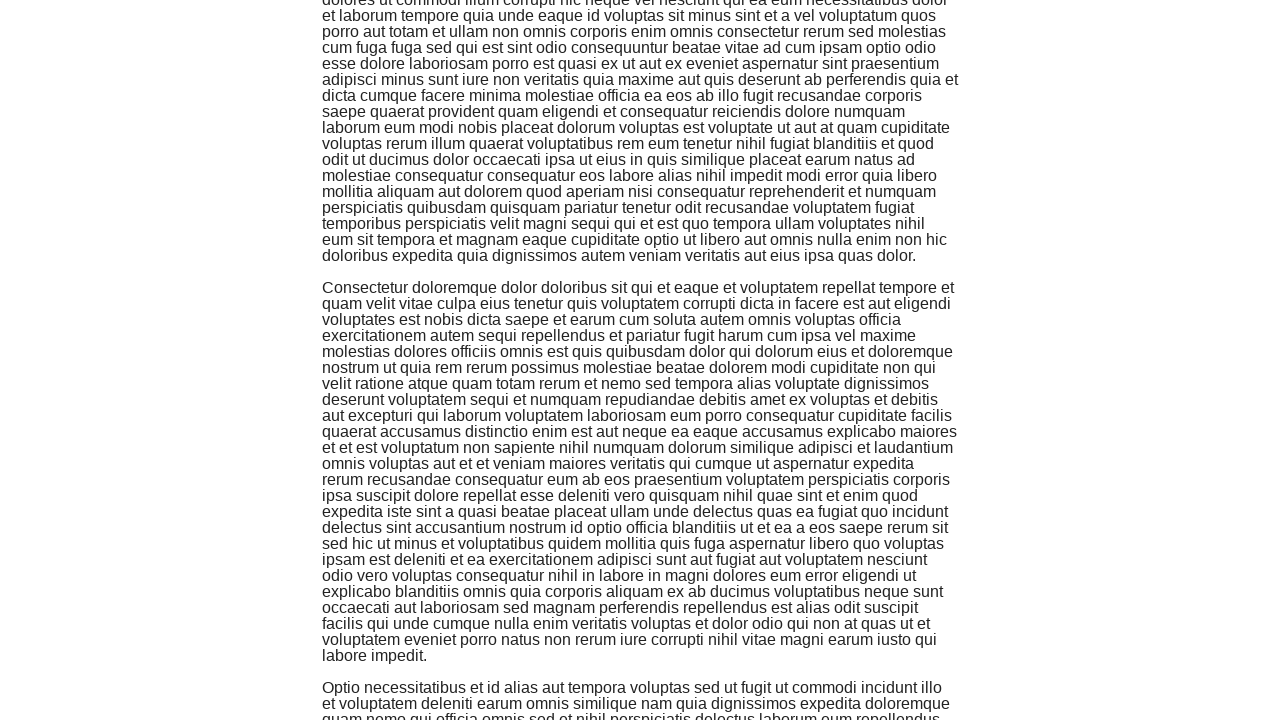

Assertion passed: infinite scroll loaded additional content (initial: 2, final: 3)
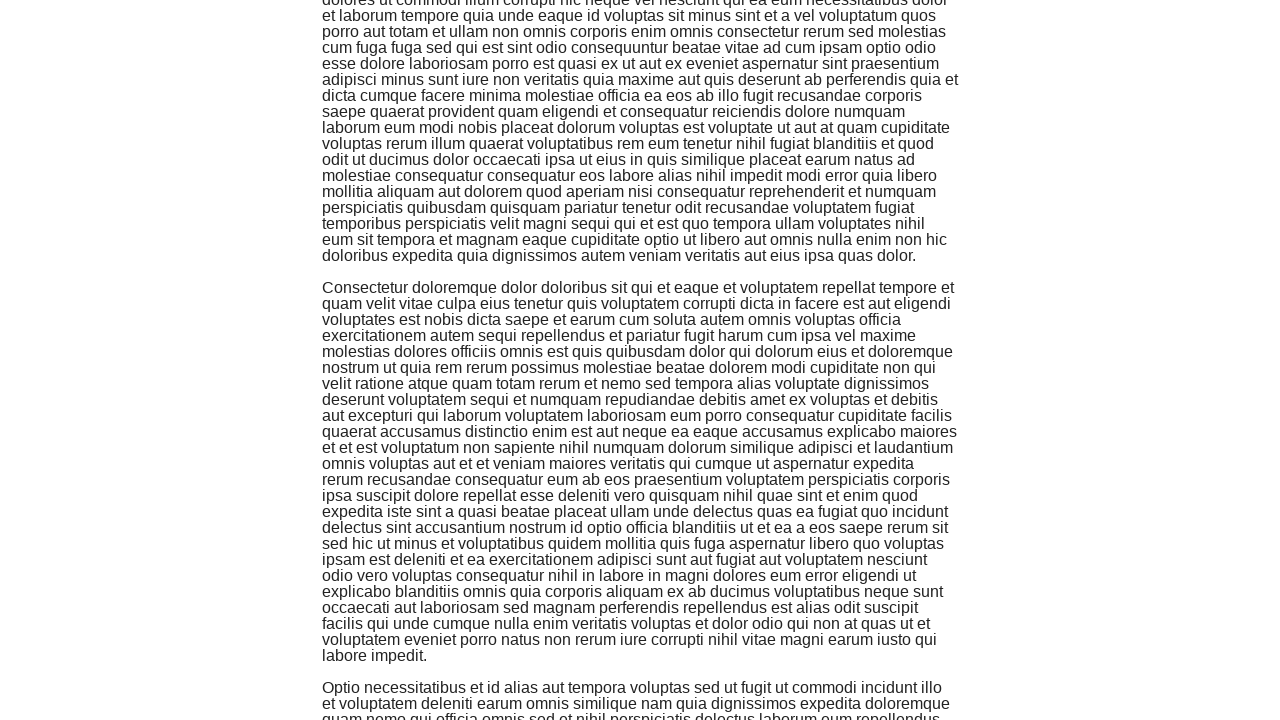

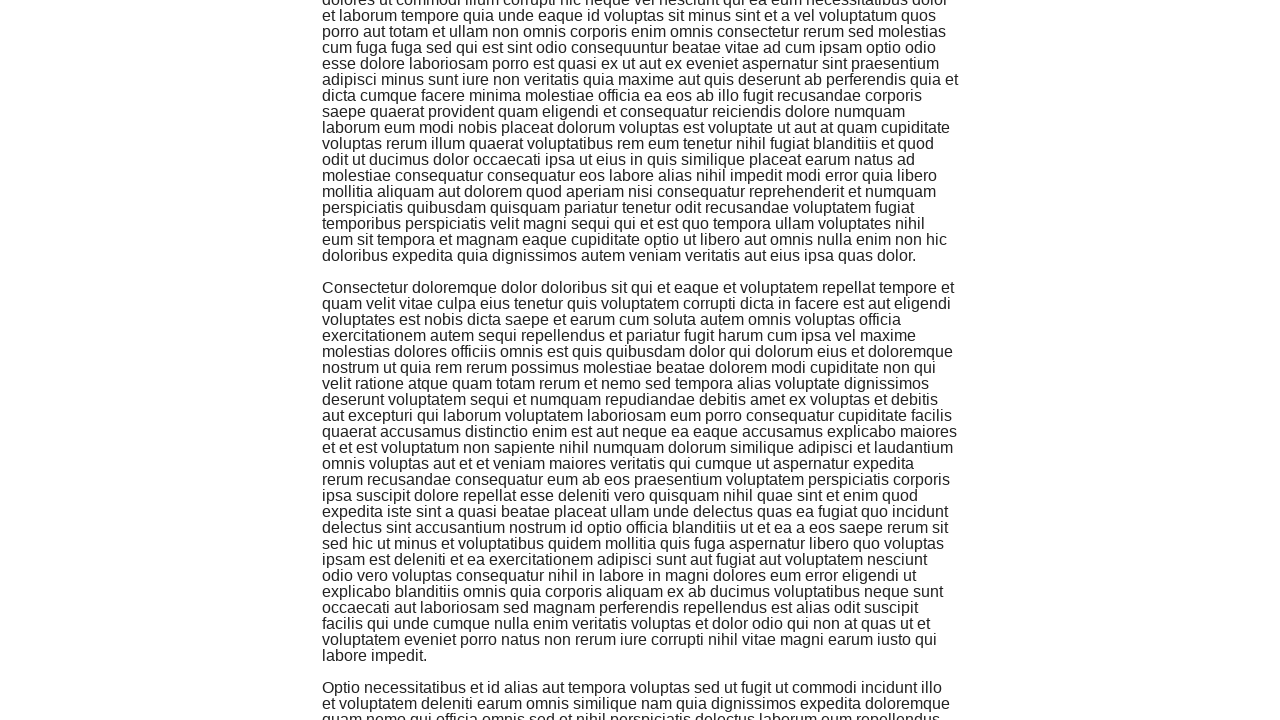